Tests mouse hover functionality on user profile figures, verifying that hovering reveals hidden profile names and links that are initially not displayed.

Starting URL: https://the-internet.herokuapp.com/hovers

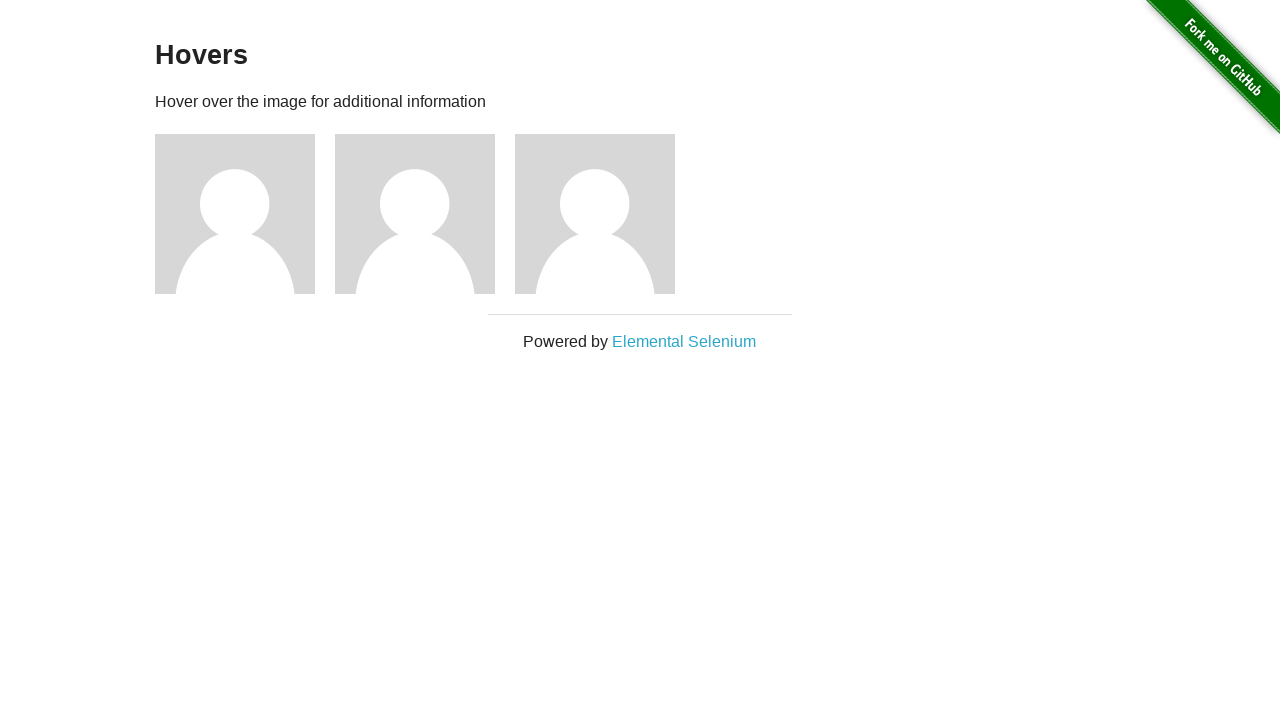

Waited for figure elements to load on the hovers page
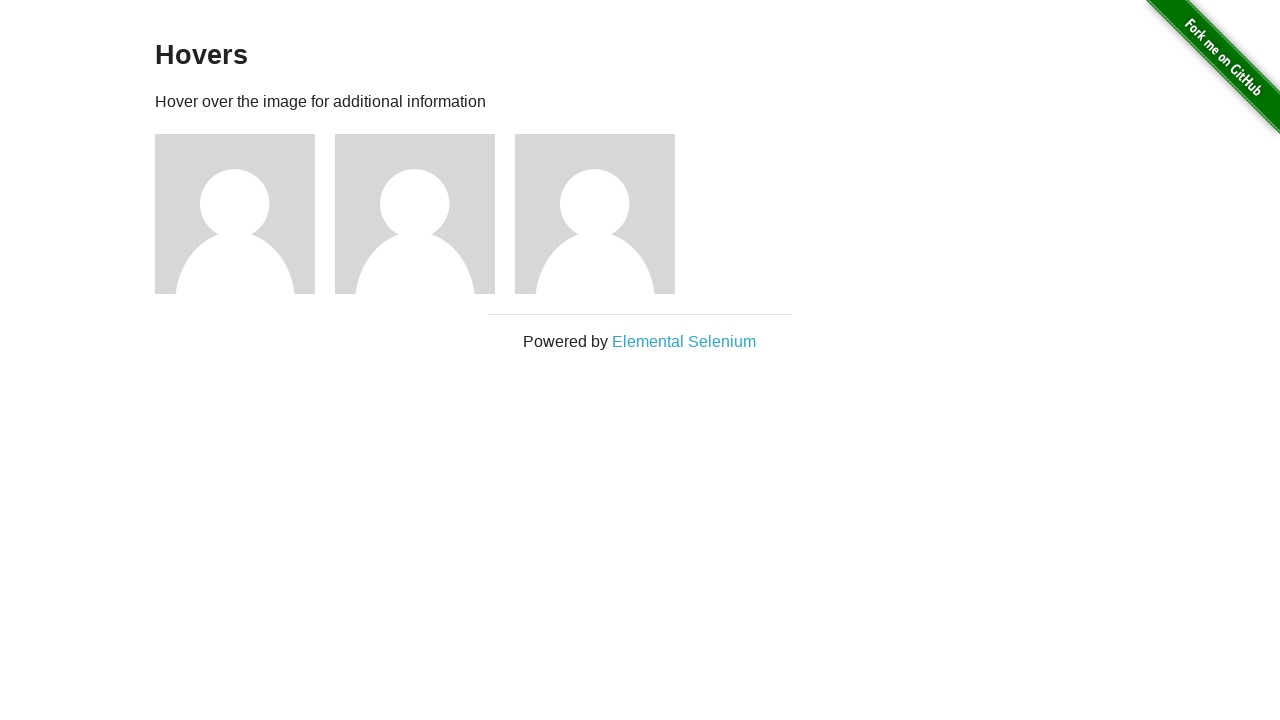

Located all figure elements on the page
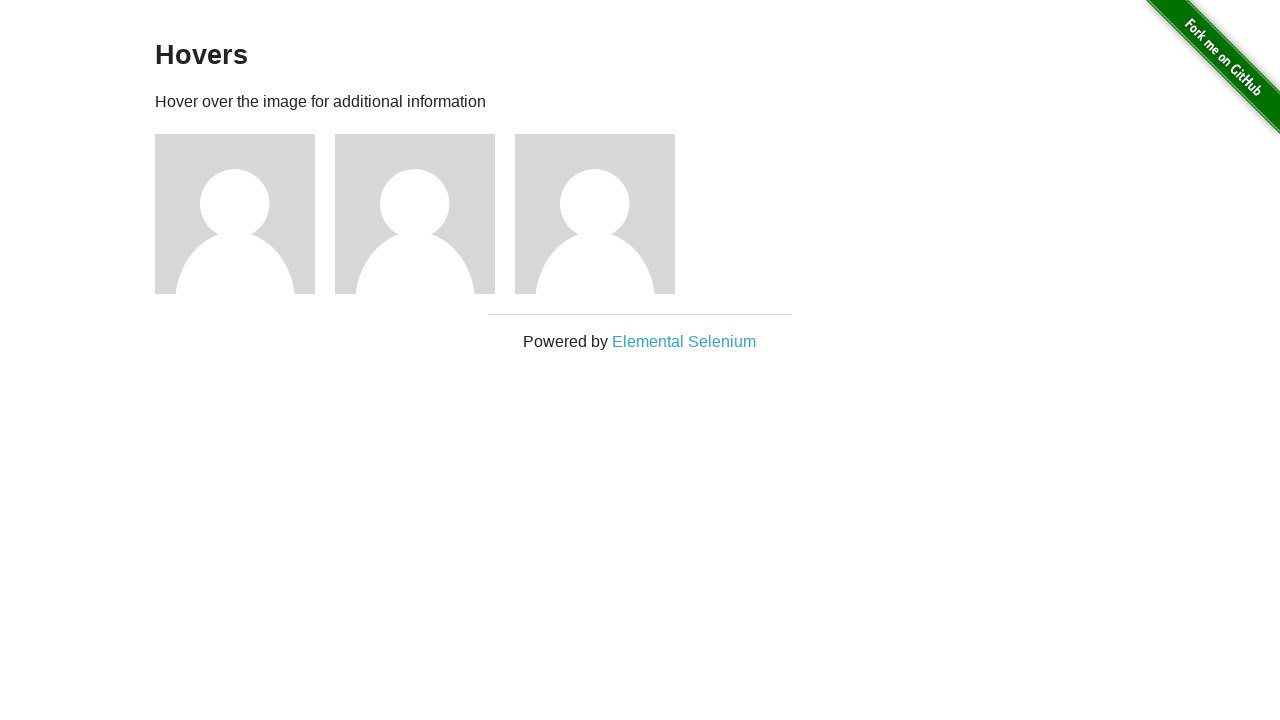

Found 3 figure elements to test
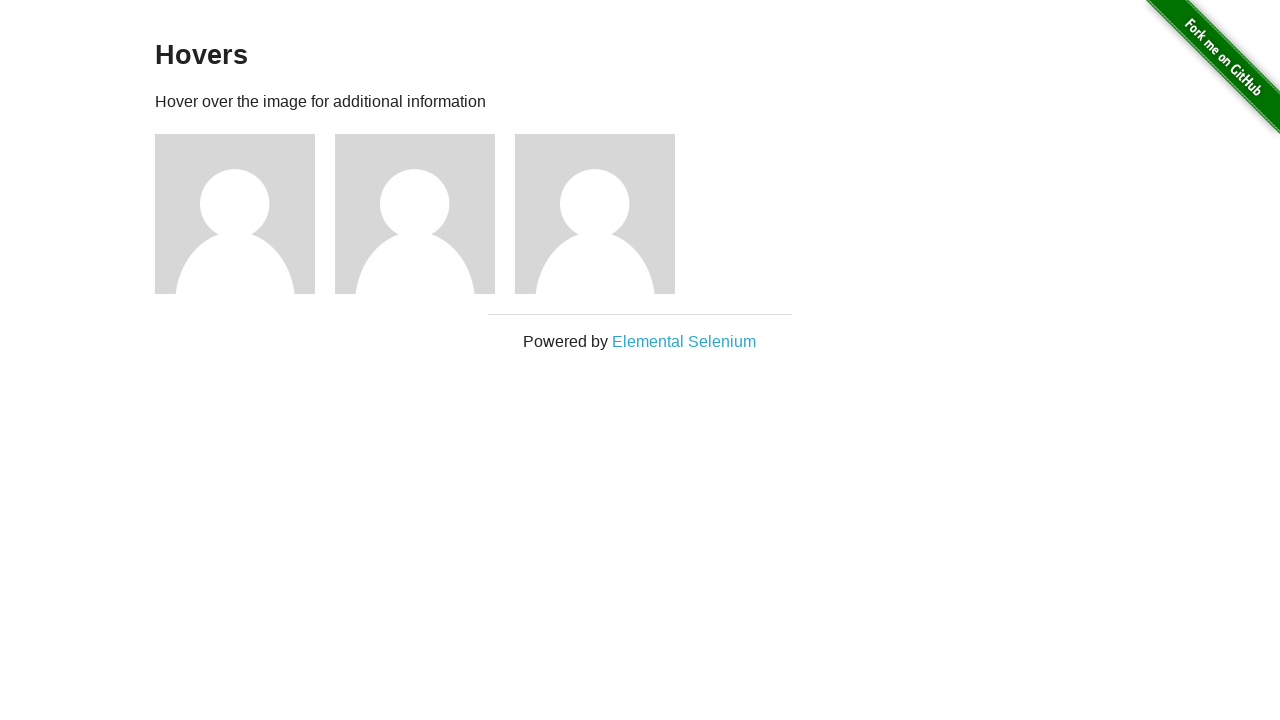

Hovered over figure 1 to reveal profile information at (245, 214) on .figure >> nth=0
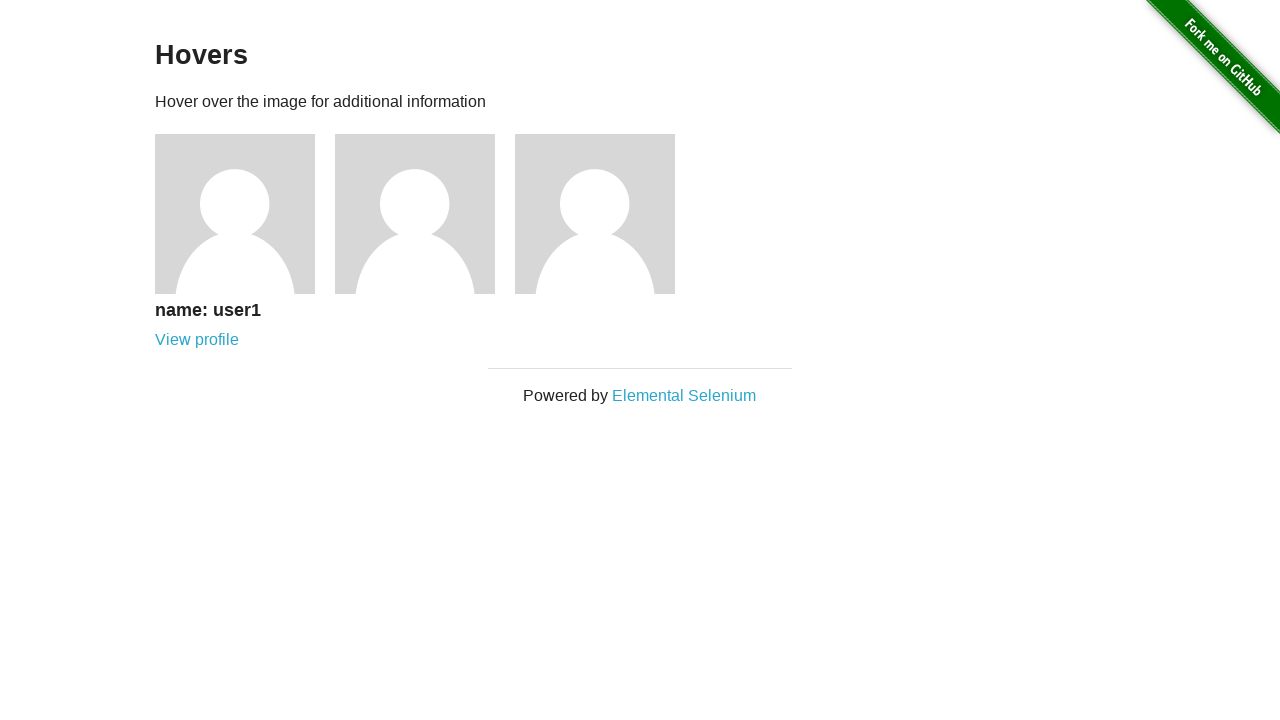

Profile name became visible for figure 1
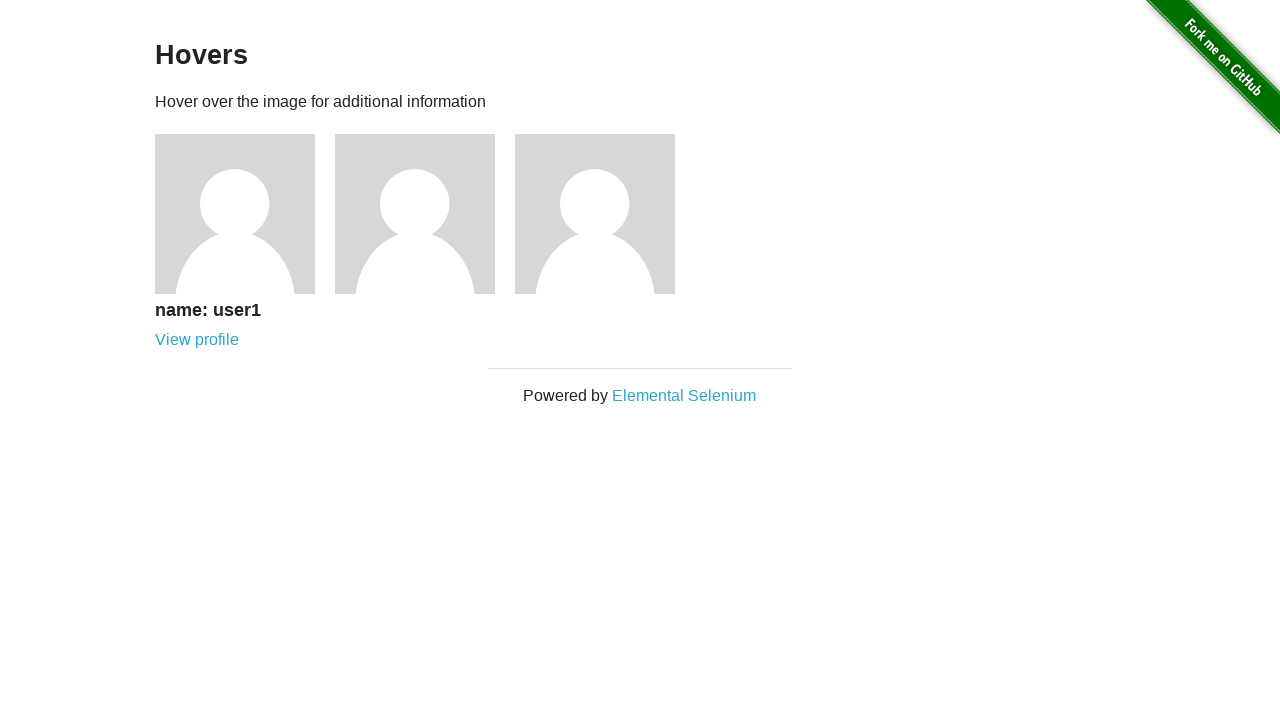

Profile link became visible for figure 1
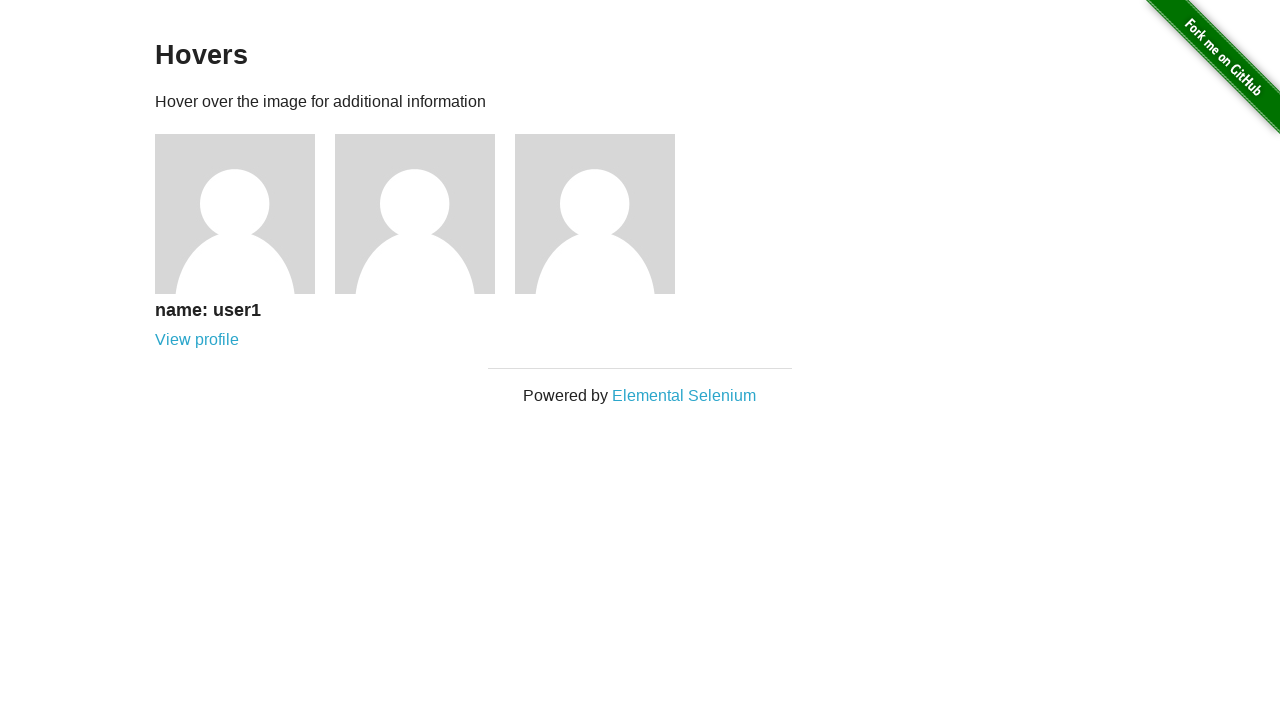

Hovered over figure 2 to reveal profile information at (425, 214) on .figure >> nth=1
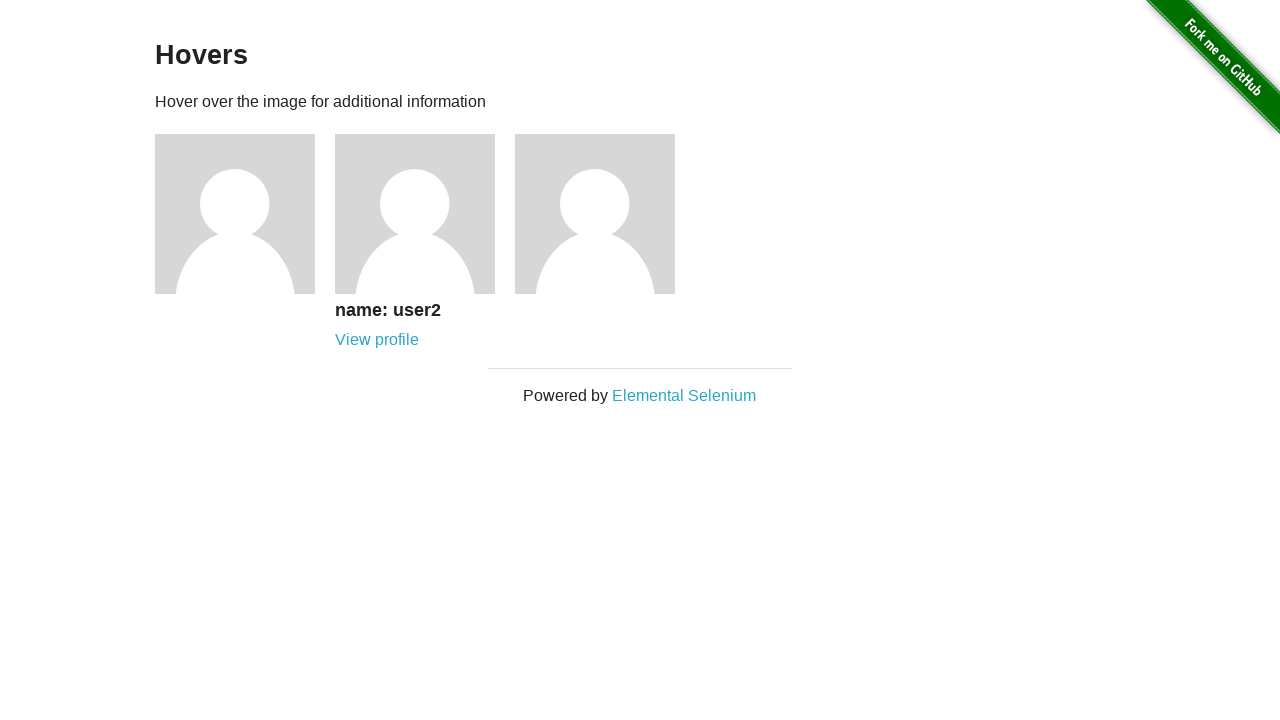

Profile name became visible for figure 2
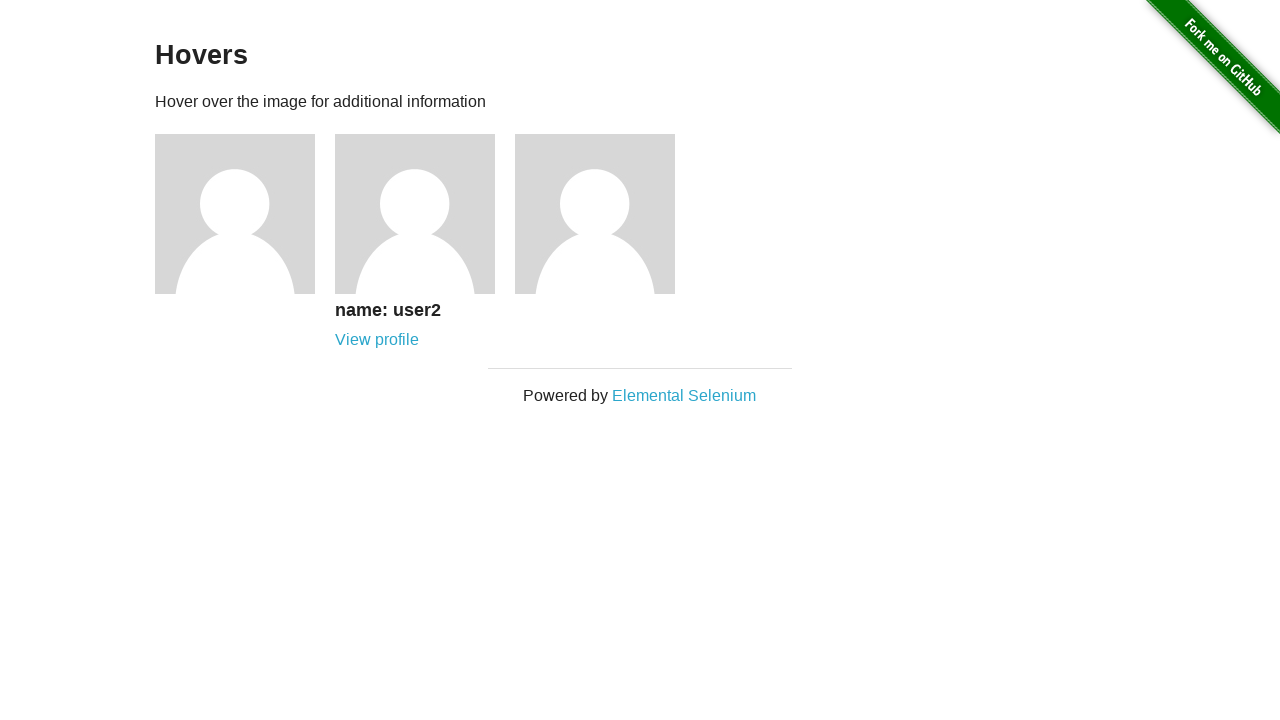

Profile link became visible for figure 2
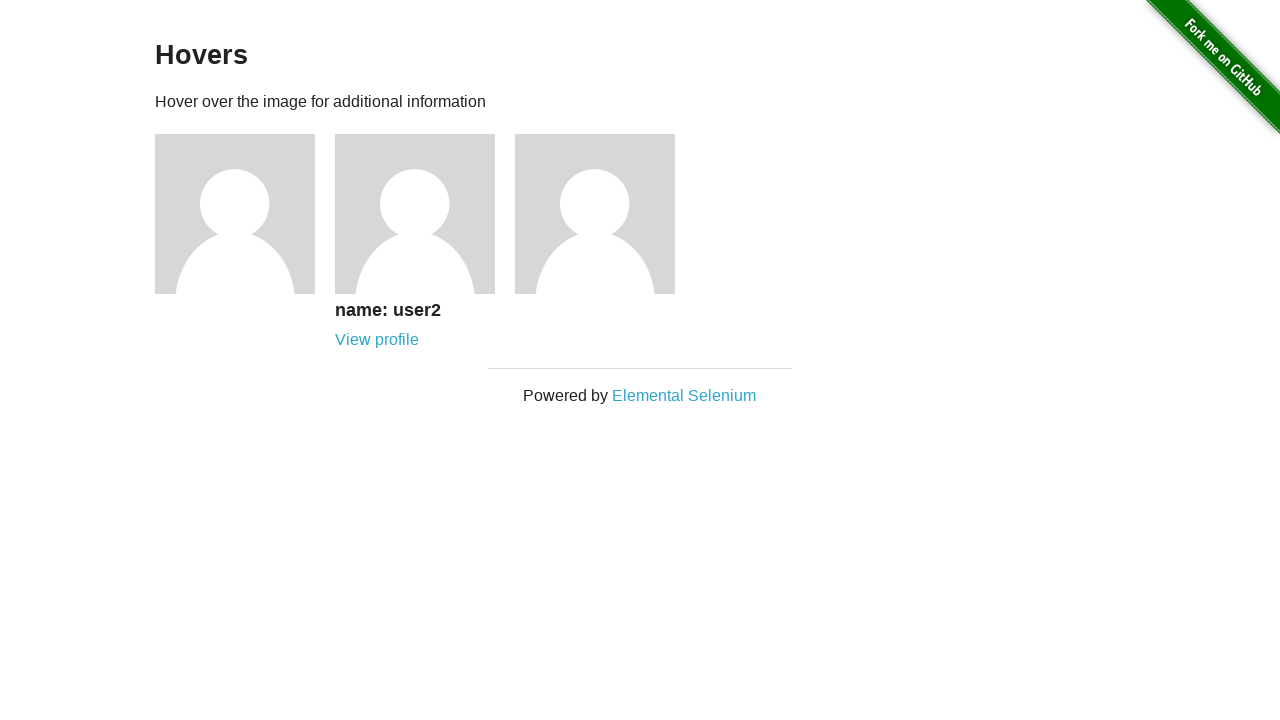

Hovered over figure 3 to reveal profile information at (605, 214) on .figure >> nth=2
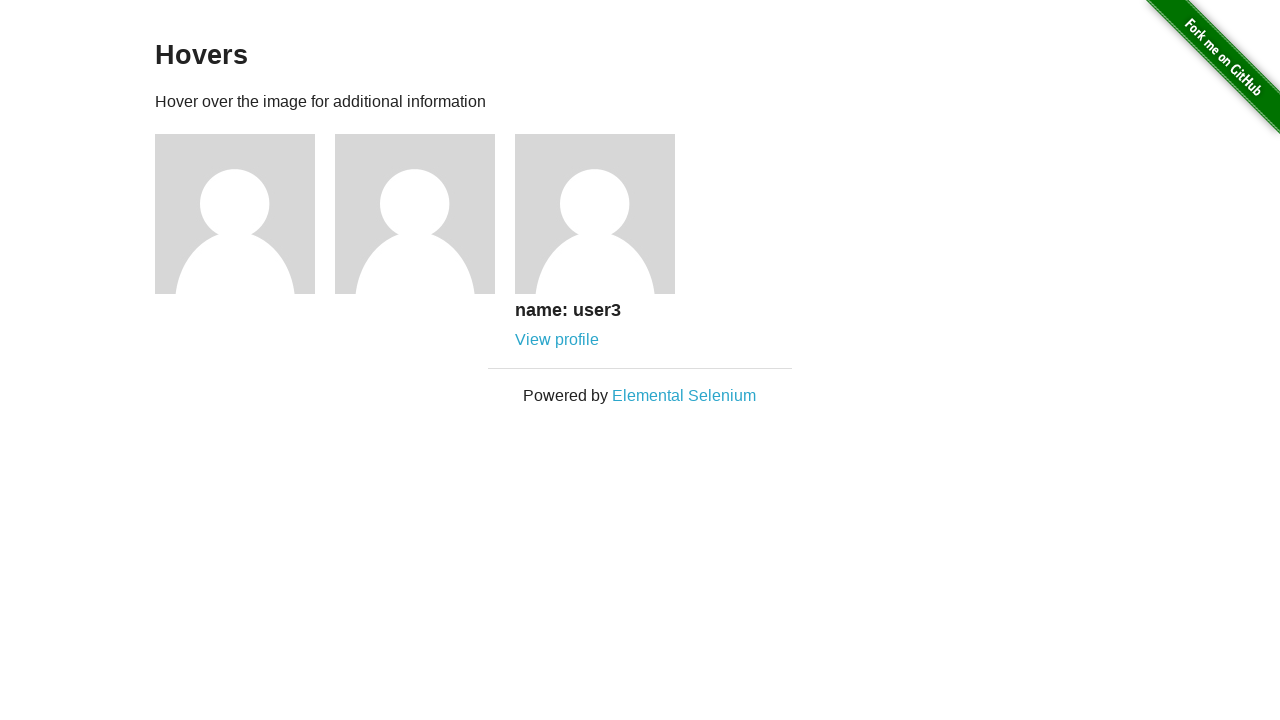

Profile name became visible for figure 3
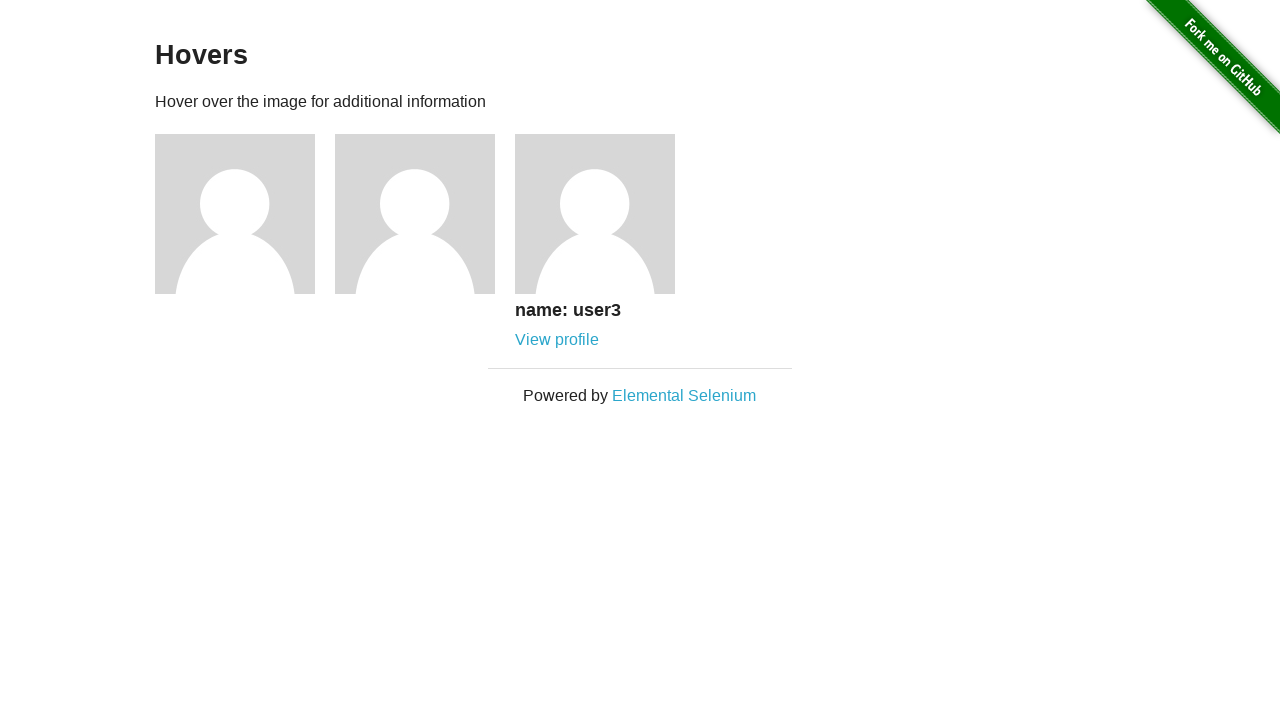

Profile link became visible for figure 3
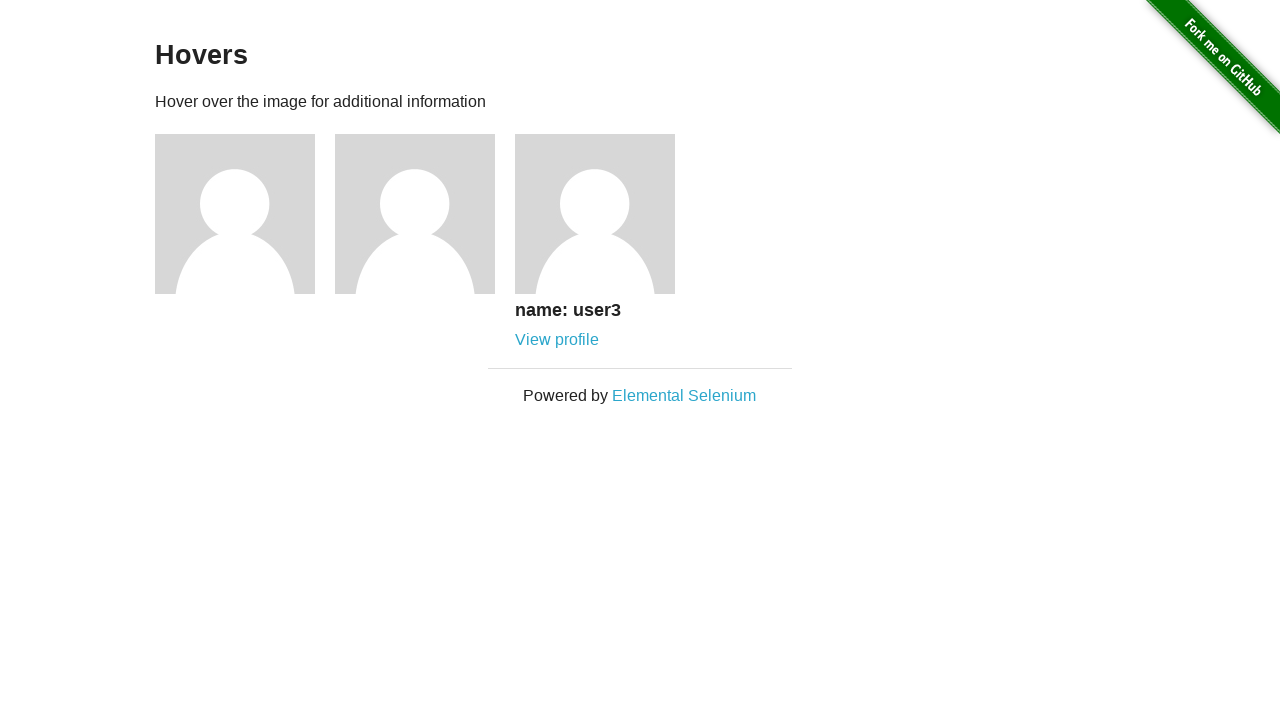

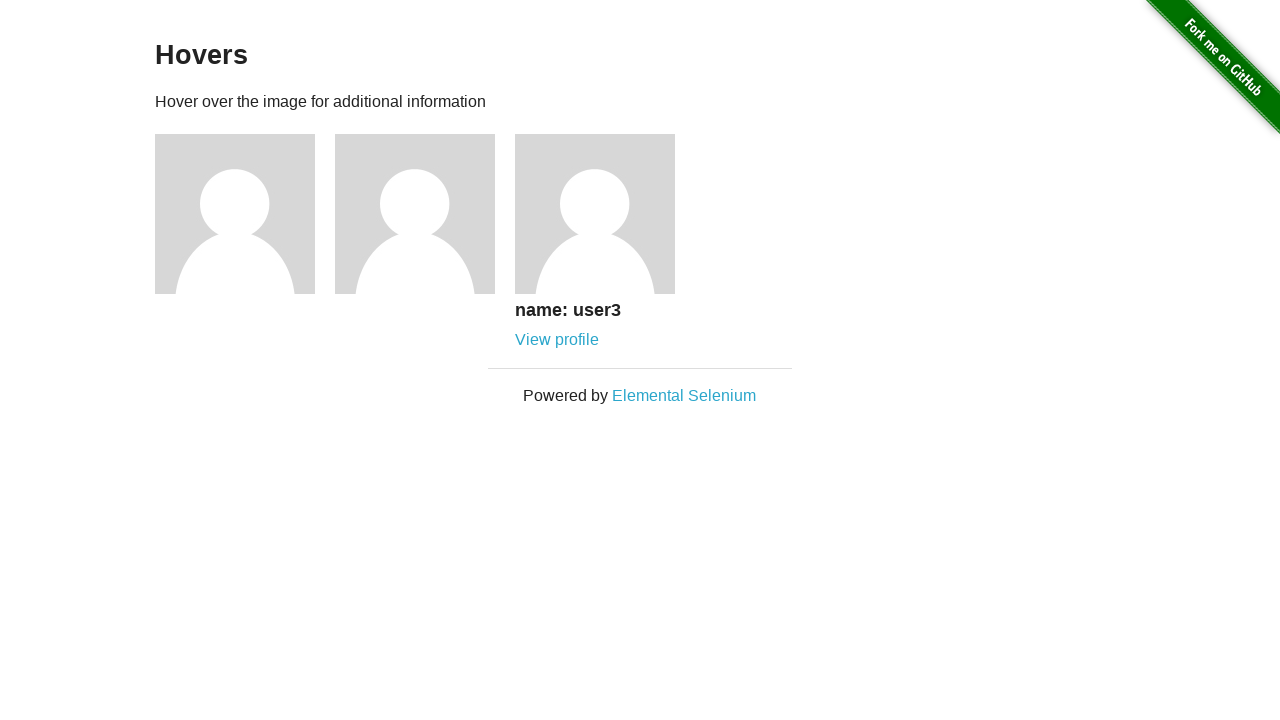